Tests the Selenium web form by entering text in a text box, submitting the form, and verifying the confirmation message is displayed

Starting URL: https://www.selenium.dev/selenium/web/web-form.html

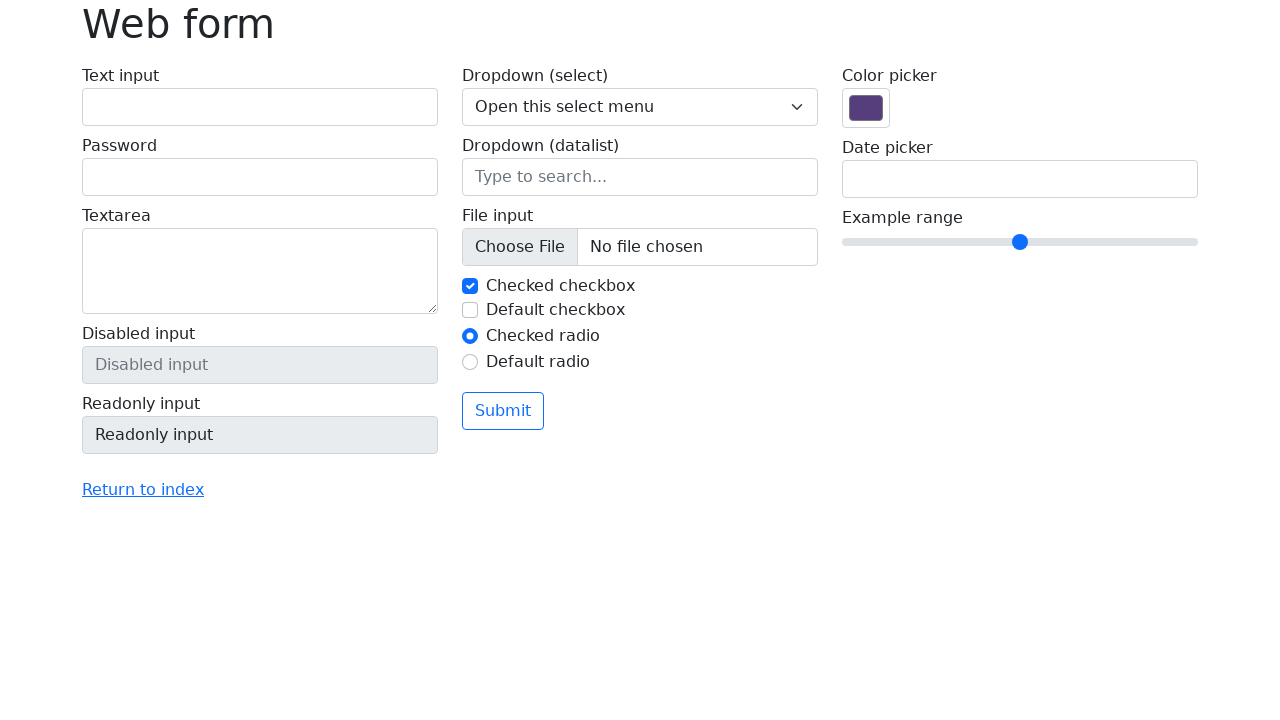

Filled text box with 'Selenium' on input[name='my-text']
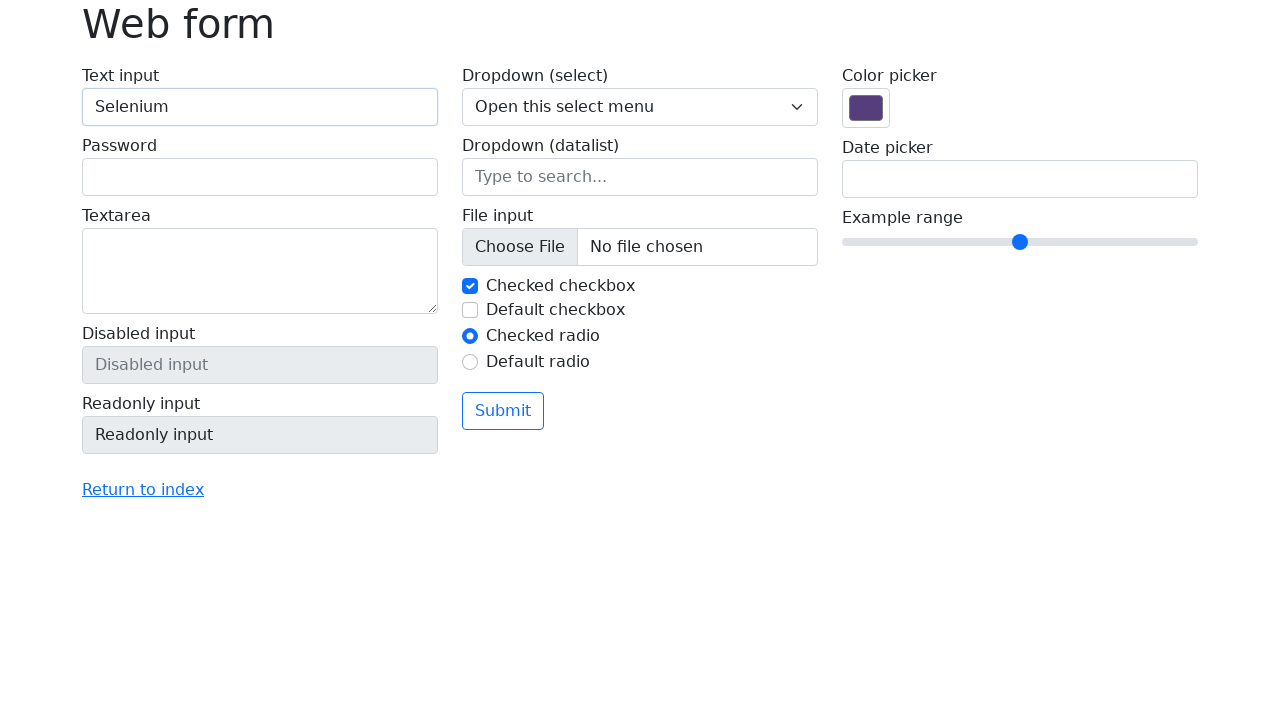

Clicked submit button at (503, 411) on button
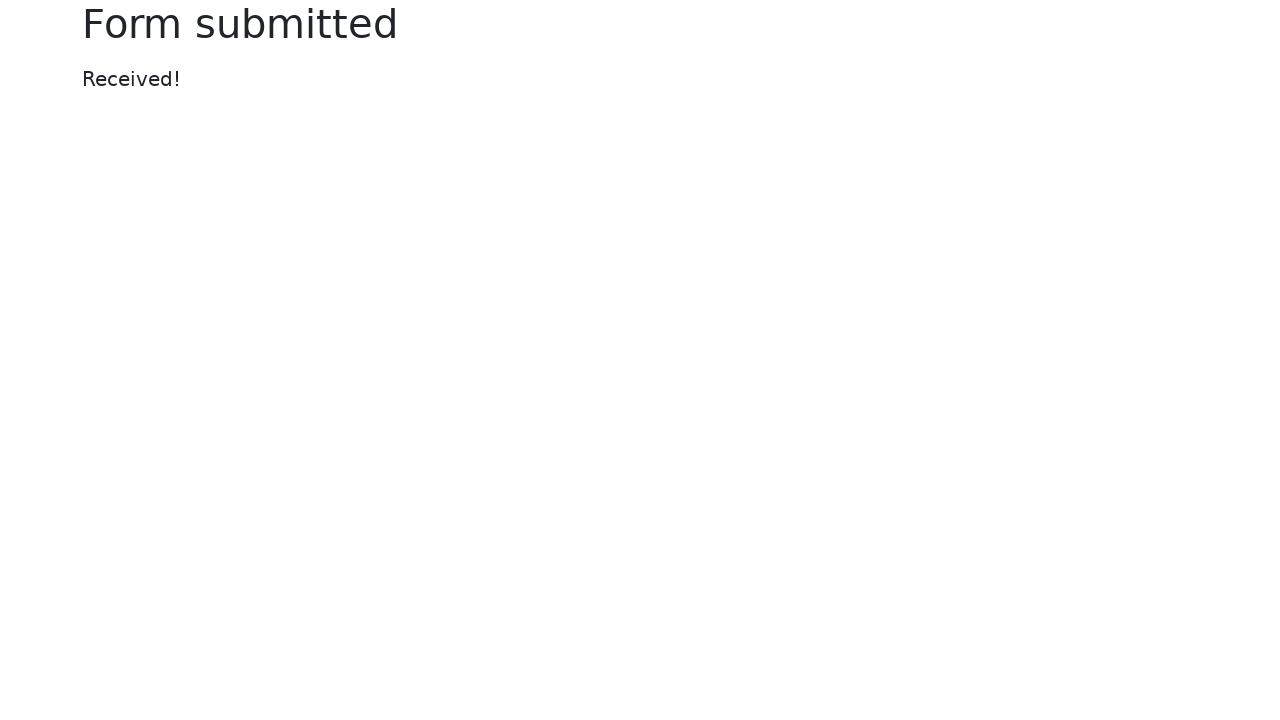

Confirmation message appeared
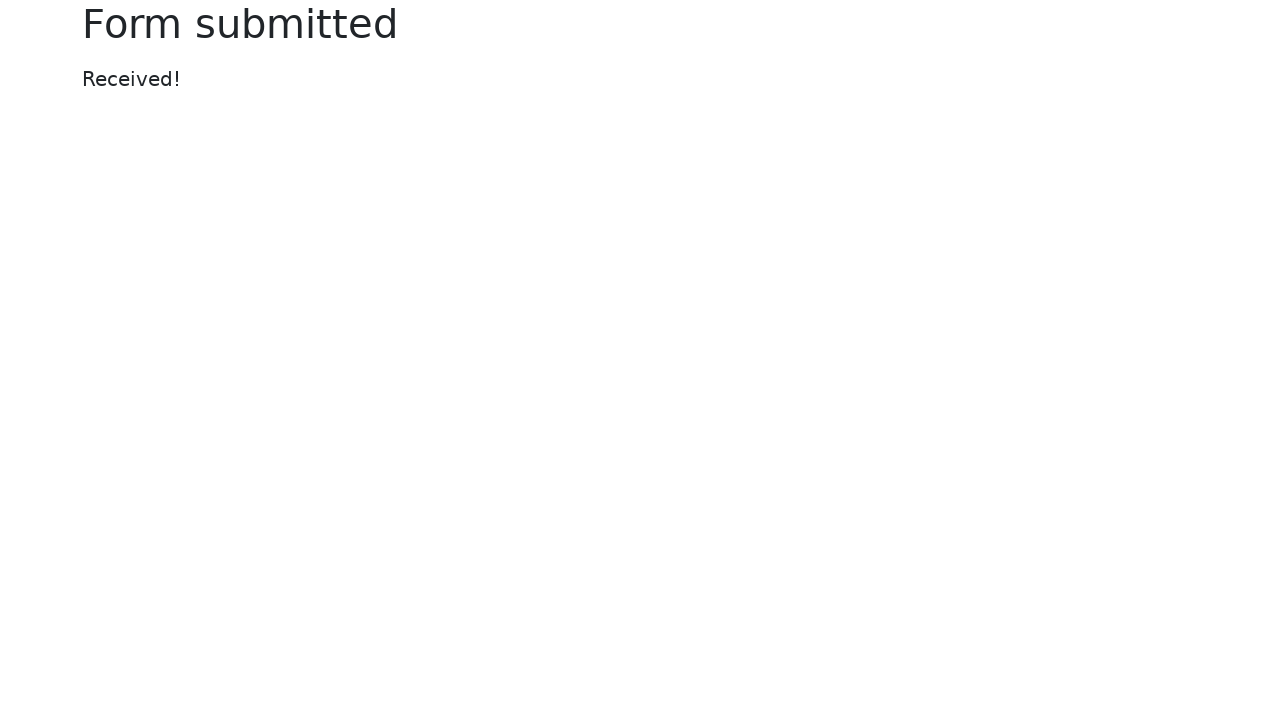

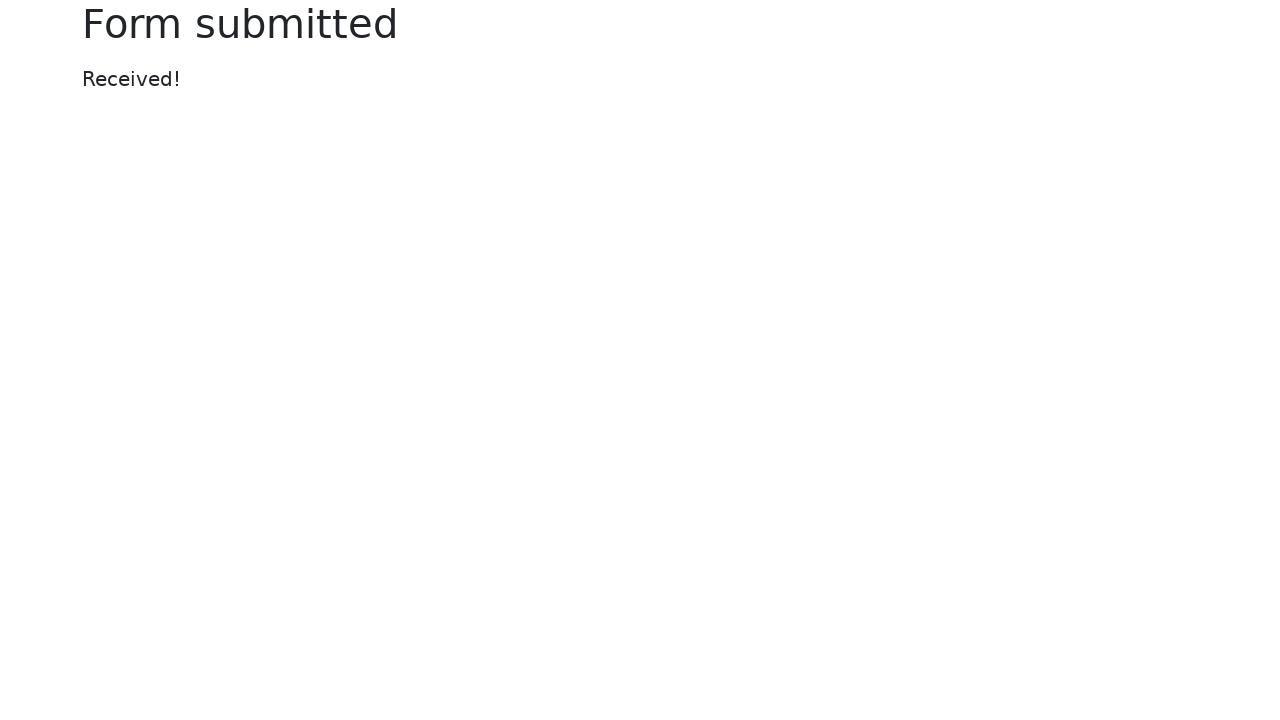